Tests adding todo items by filling the input field, pressing Enter, and verifying the items appear in the list

Starting URL: https://demo.playwright.dev/todomvc

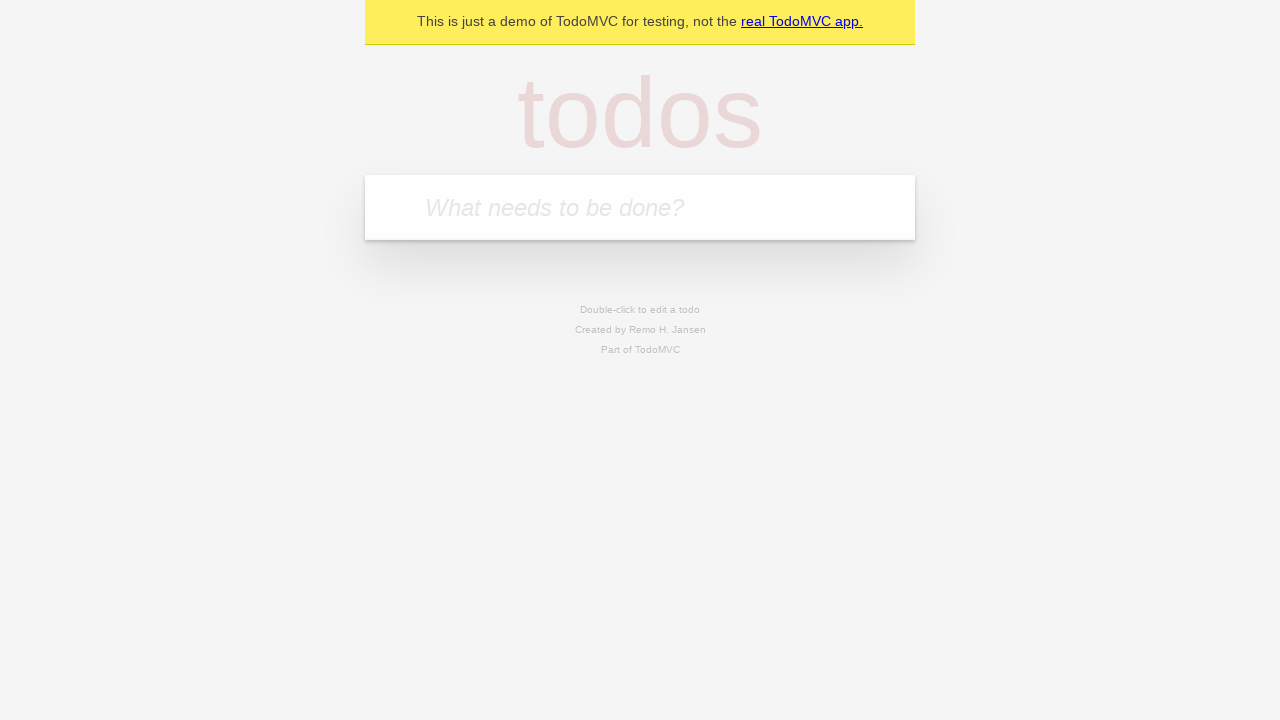

Located the todo input field with placeholder 'What needs to be done?'
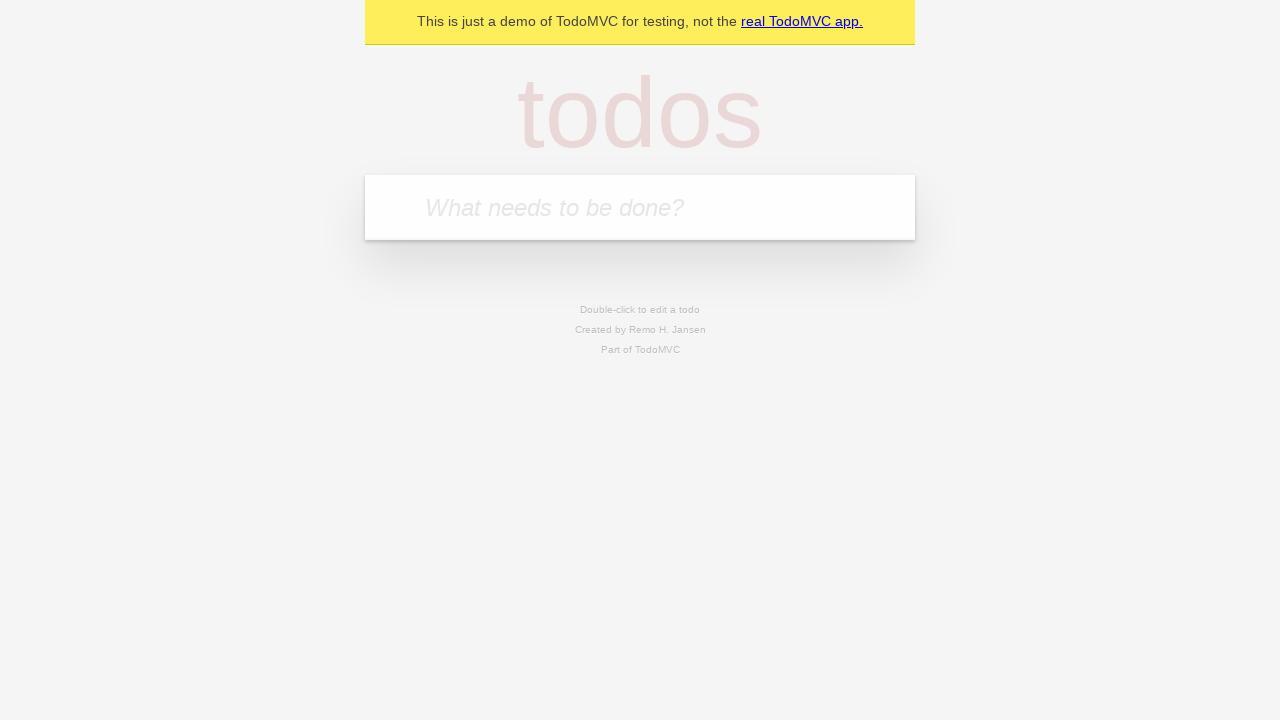

Filled todo input with 'buy some cheese' on internal:attr=[placeholder="What needs to be done?"i]
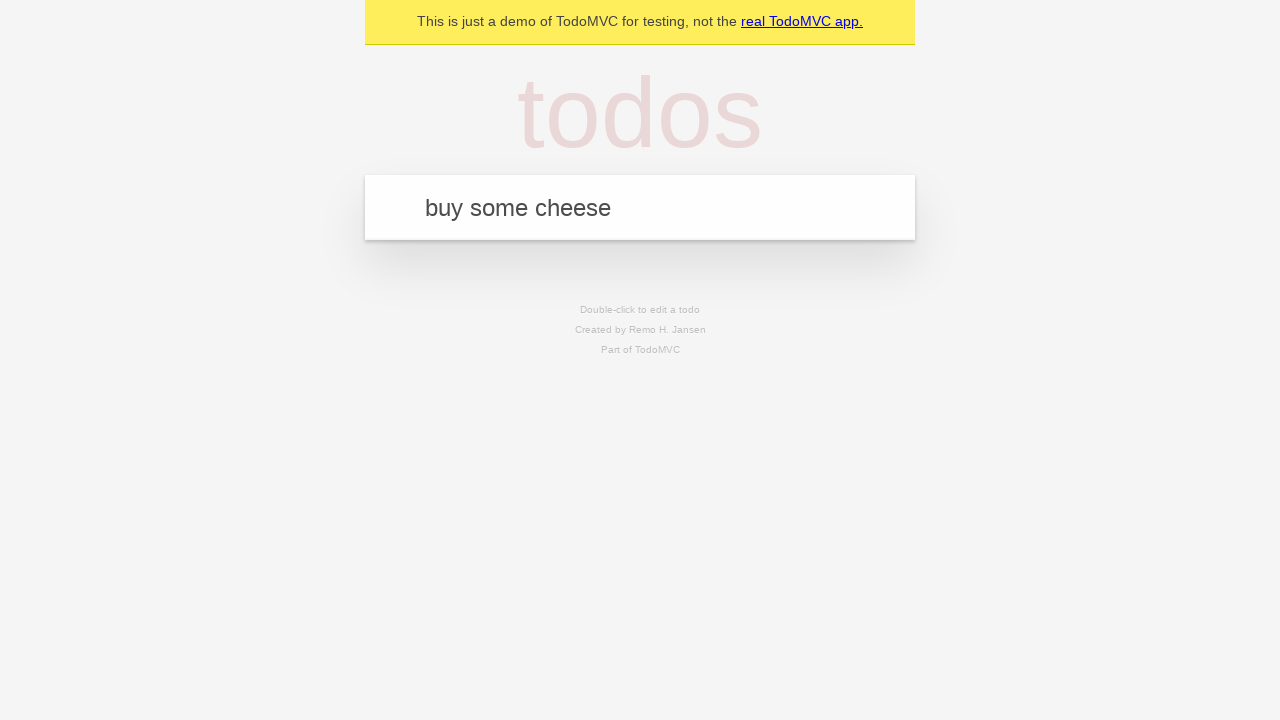

Pressed Enter to create first todo item on internal:attr=[placeholder="What needs to be done?"i]
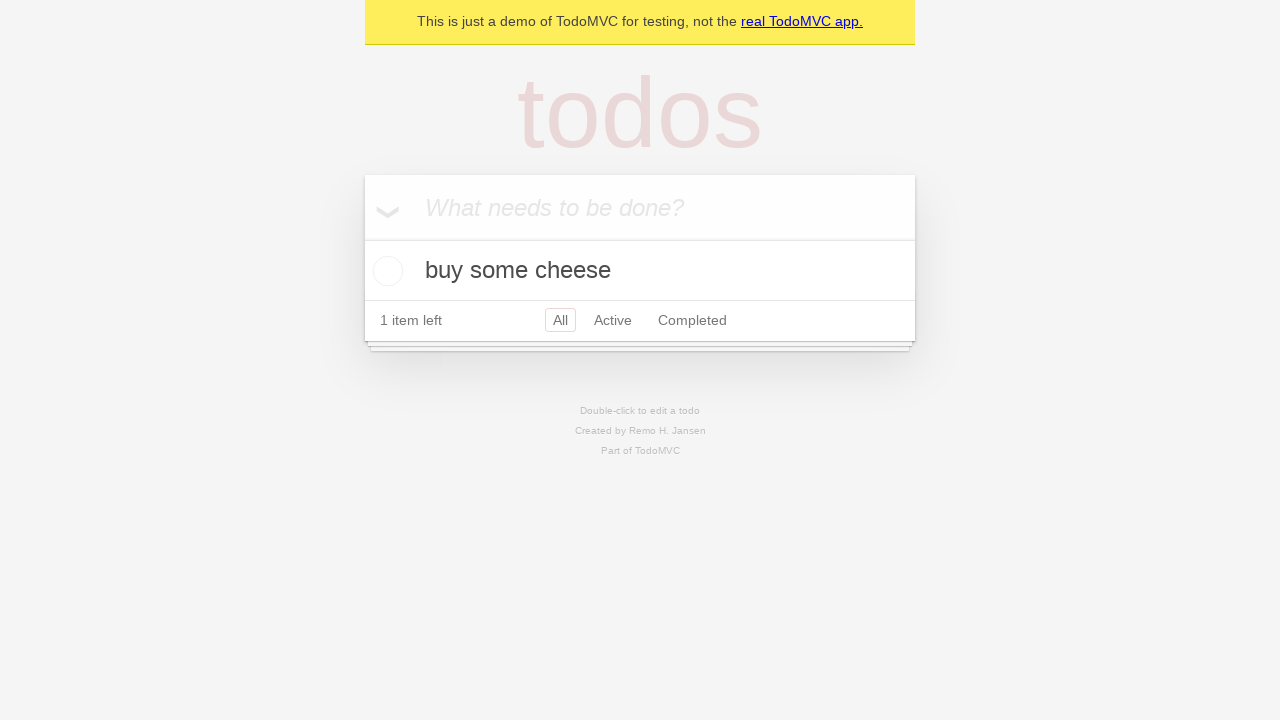

First todo item appeared in the list
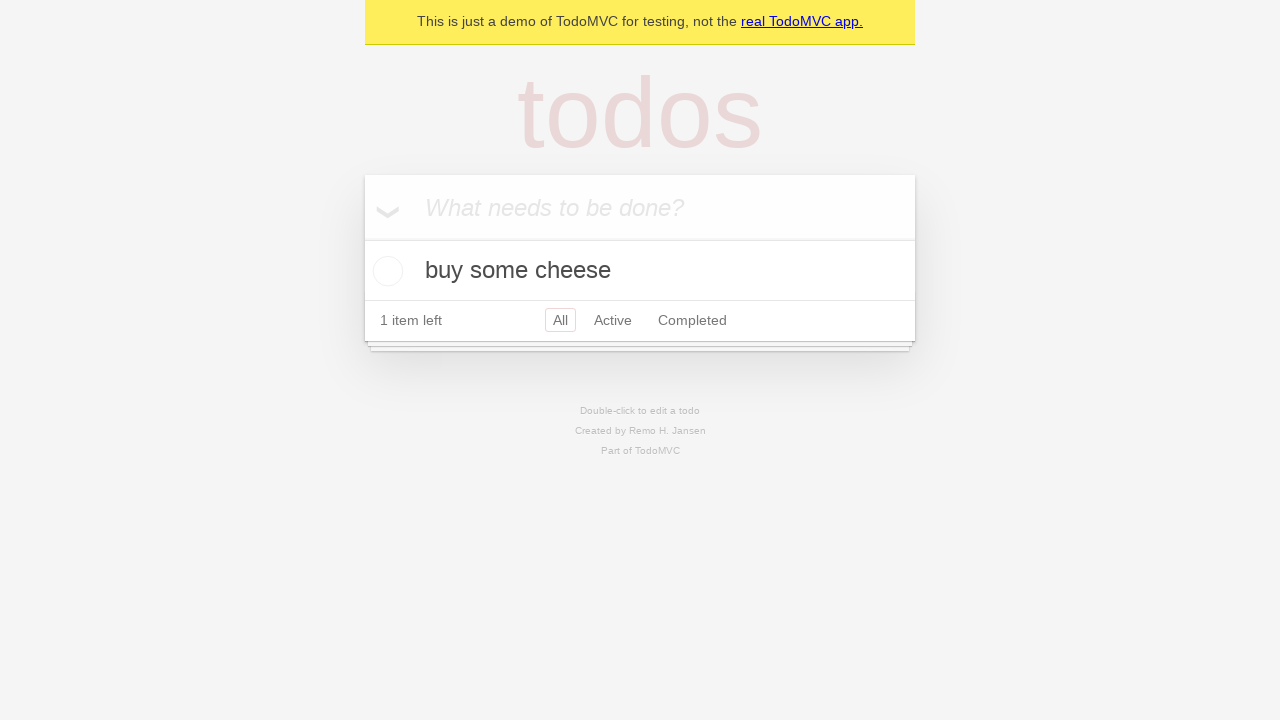

Filled todo input with 'feed the cat' on internal:attr=[placeholder="What needs to be done?"i]
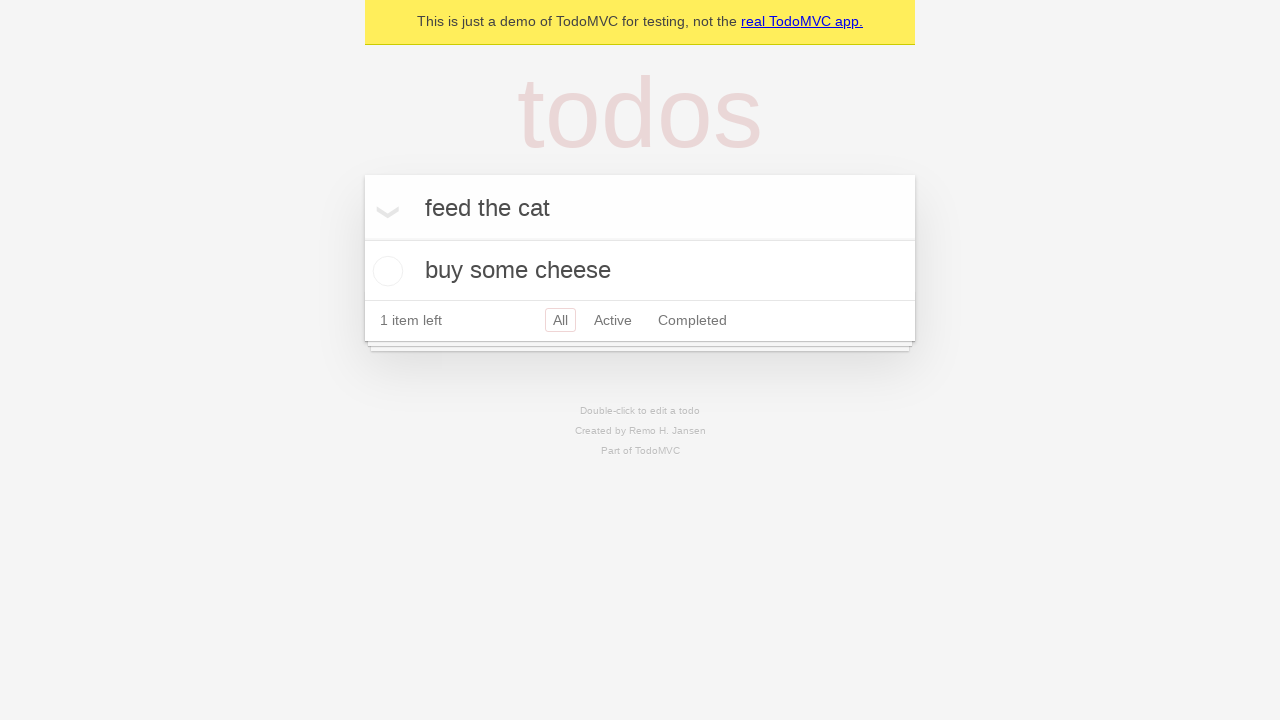

Pressed Enter to create second todo item on internal:attr=[placeholder="What needs to be done?"i]
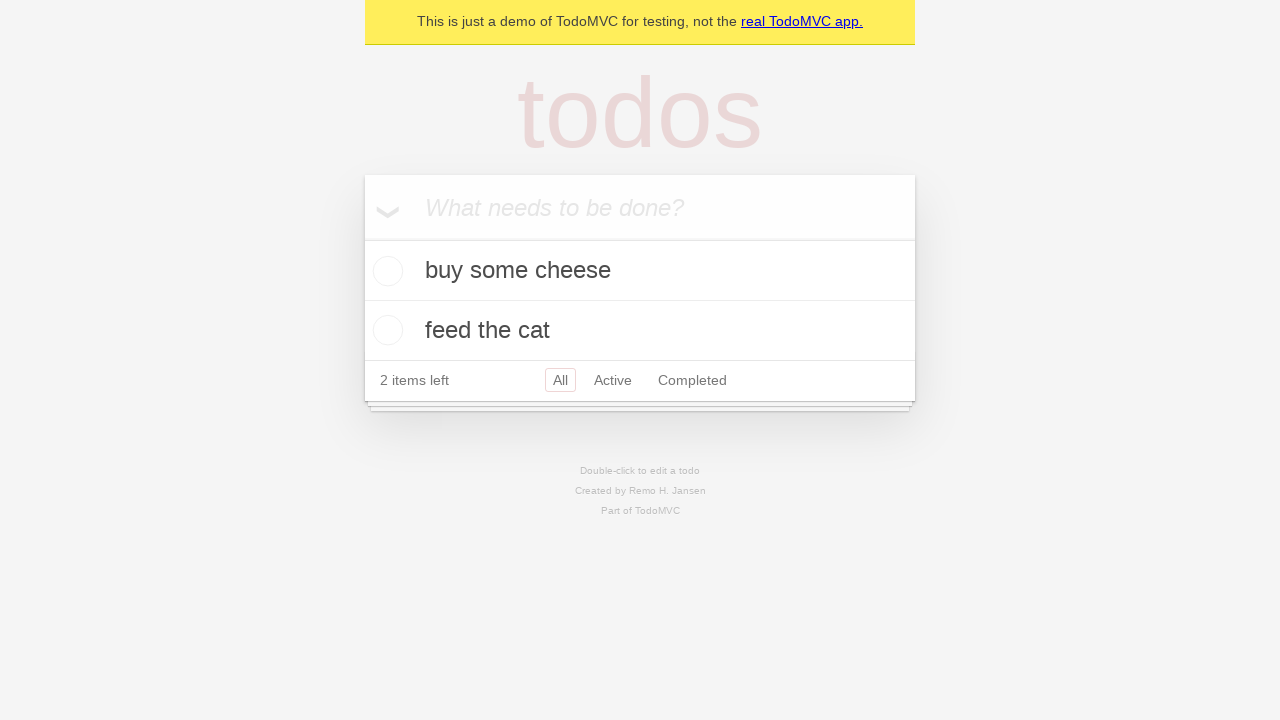

Verified that two todo items are now visible in the list
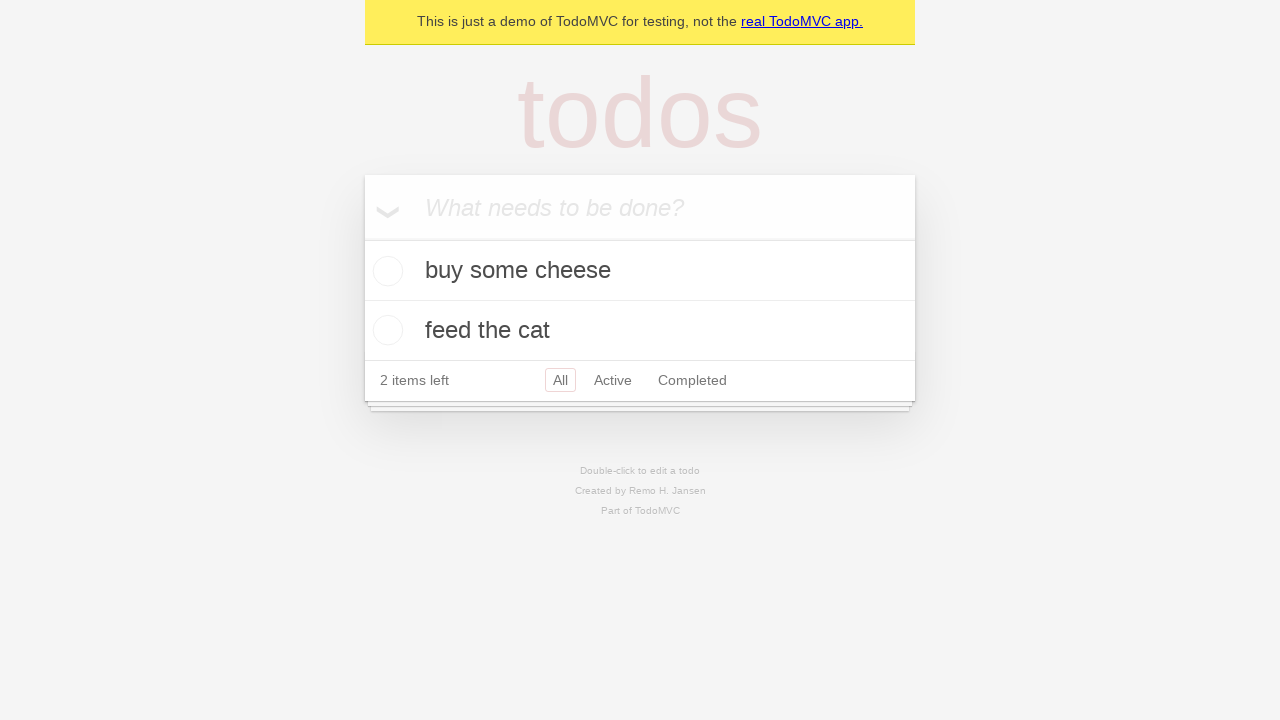

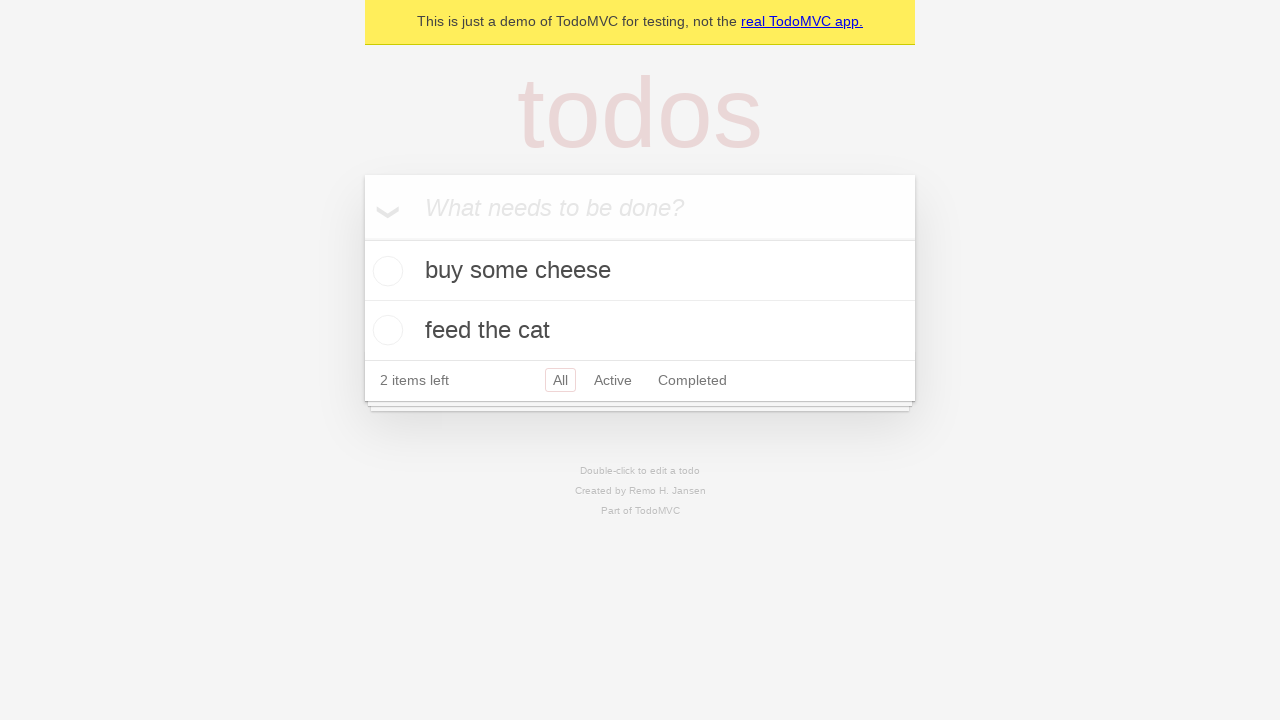